Tests the Add/Remove Elements page by navigating to it, adding elements, verifying element count, and deleting elements on the Heroku test application.

Starting URL: https://the-internet.herokuapp.com/

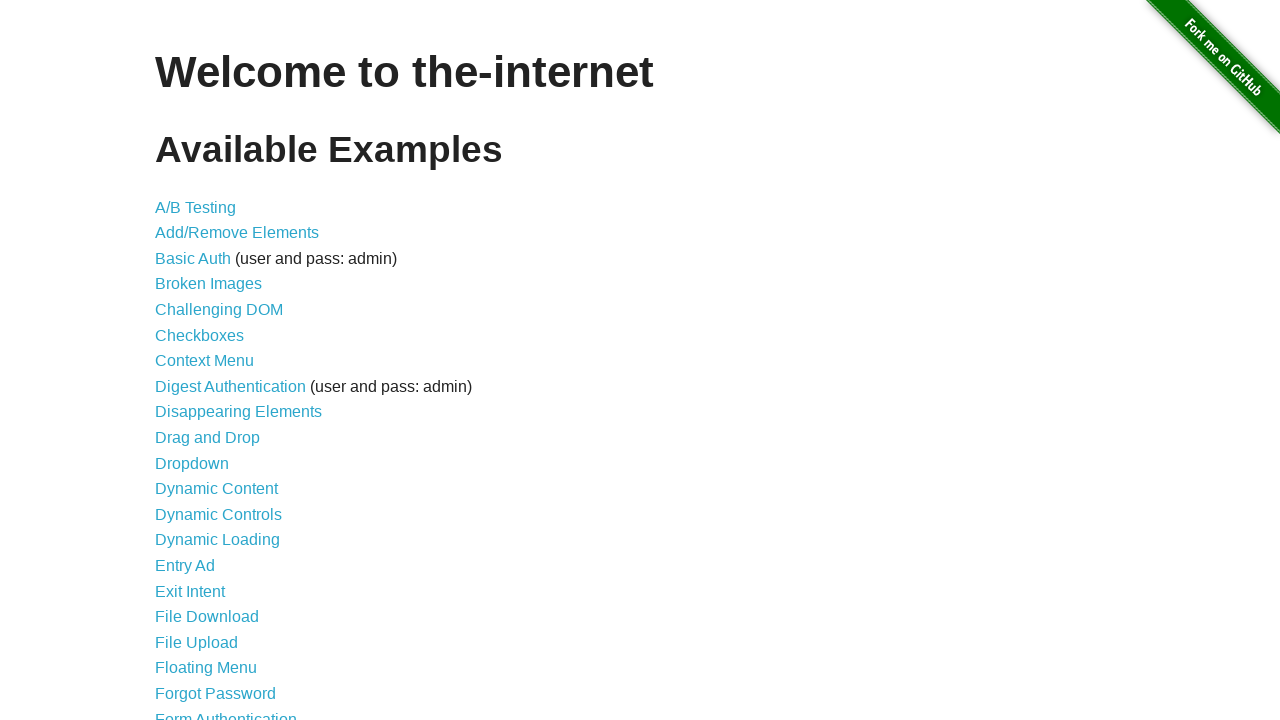

Clicked on 'Add/Remove Elements' link to navigate to test page at (237, 233) on text=Add/Remove Elements
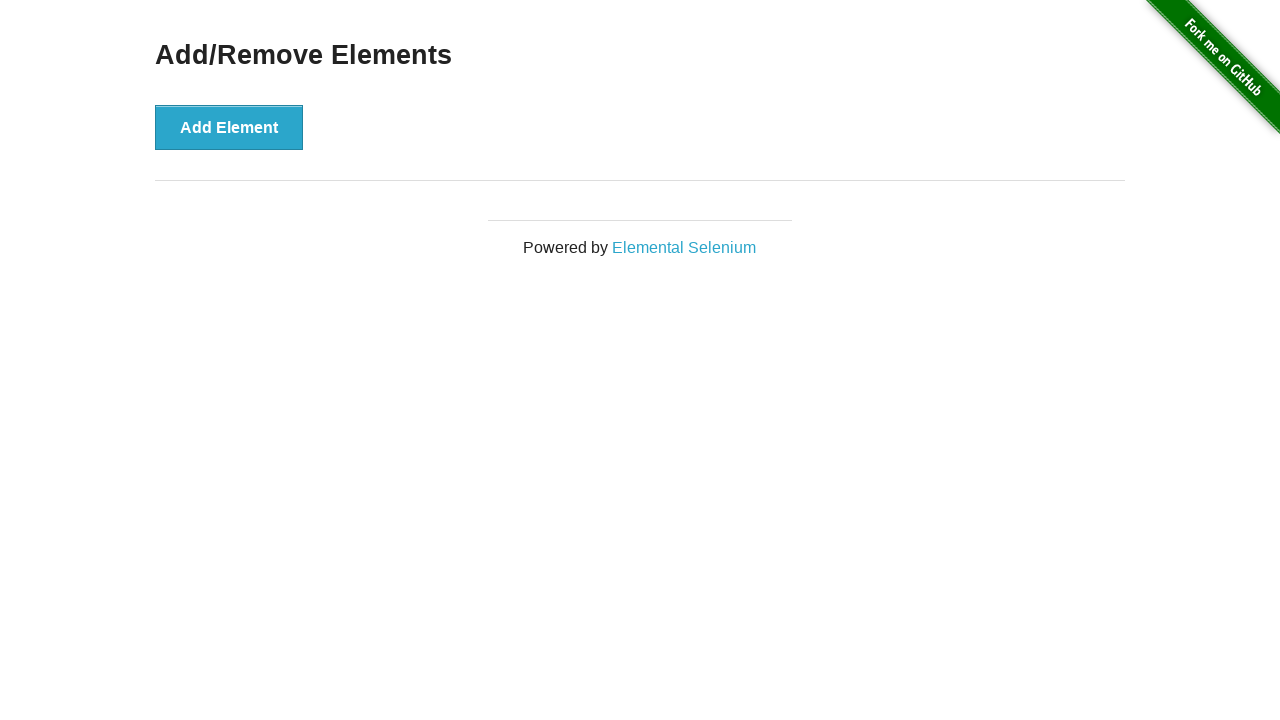

Verified 'Add/Remove Elements' page title is displayed
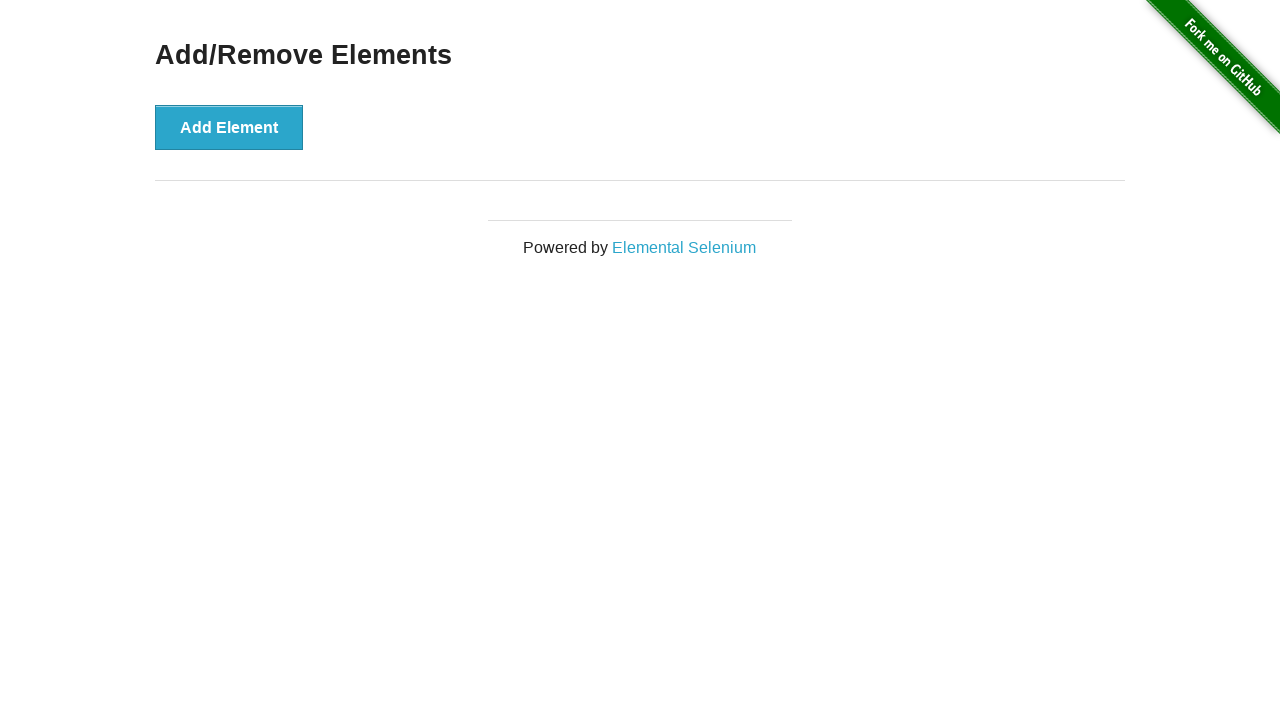

Clicked 'Add Element' button to add first element at (229, 127) on button:has-text('Add Element')
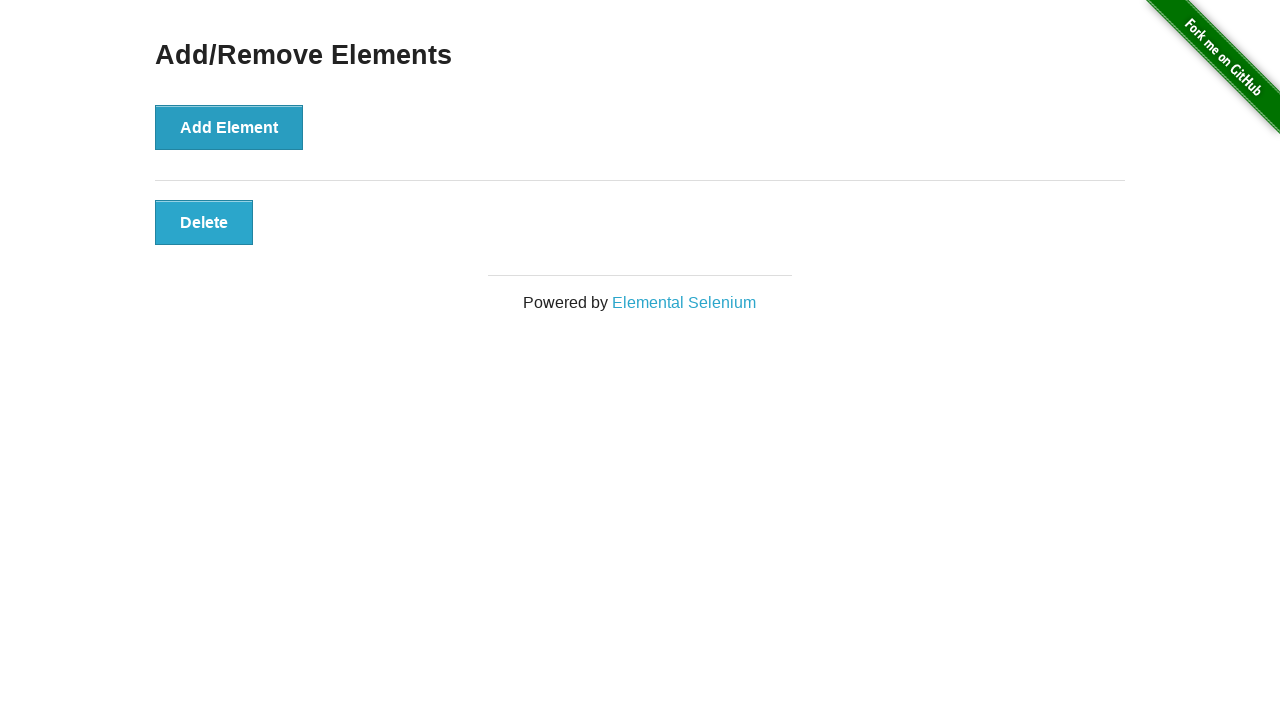

Clicked 'Add Element' button to add second element at (229, 127) on button:has-text('Add Element')
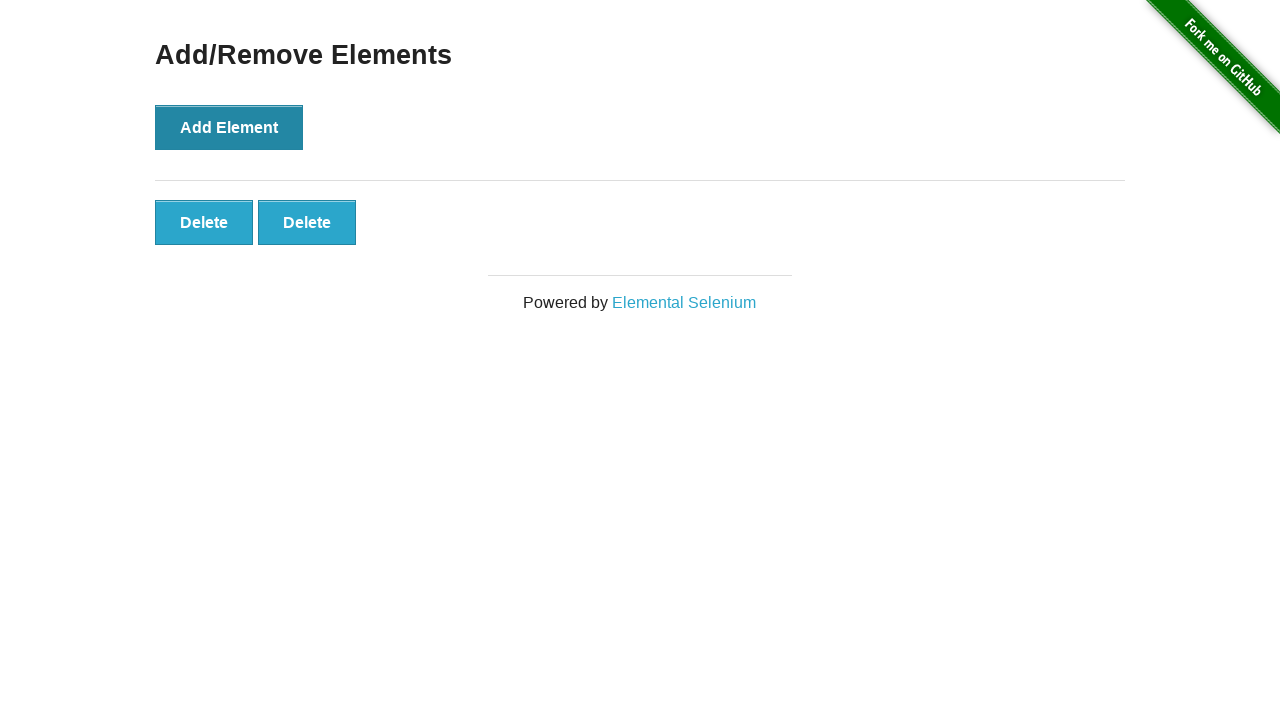

Verified elements were added by waiting for delete buttons to appear
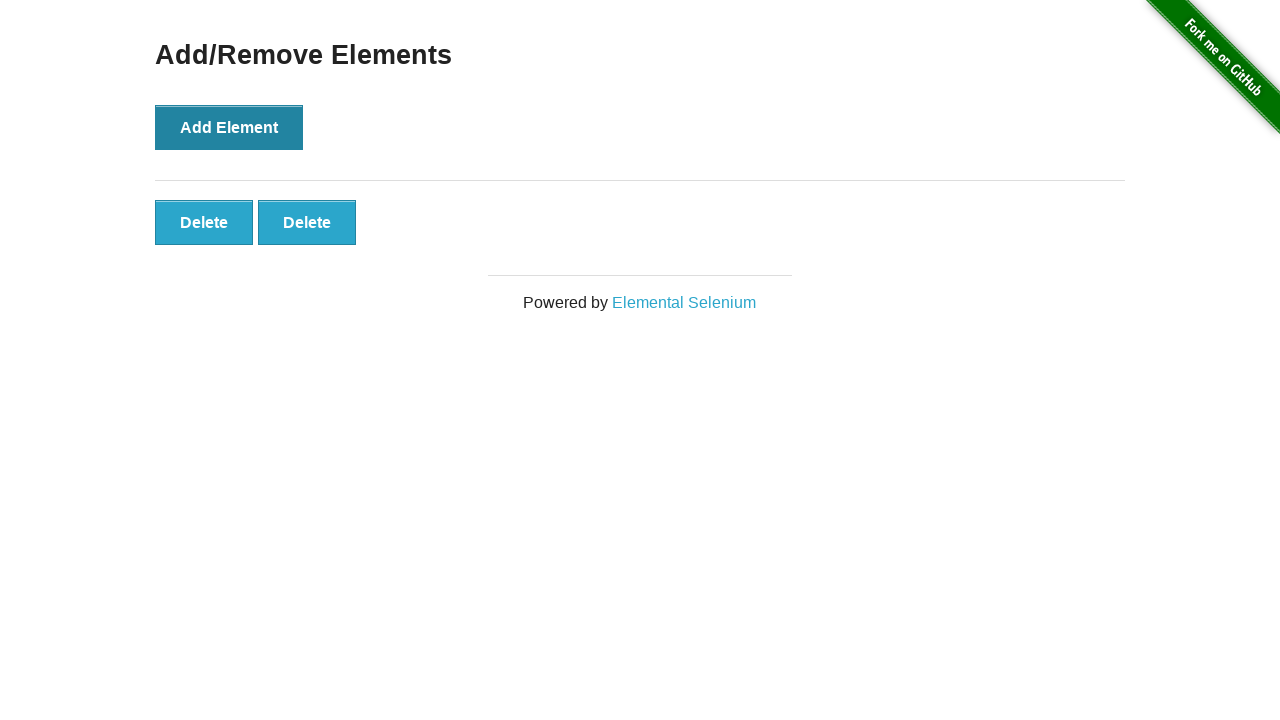

Clicked first 'Delete' button to remove an element at (204, 222) on button.added-manually >> nth=0
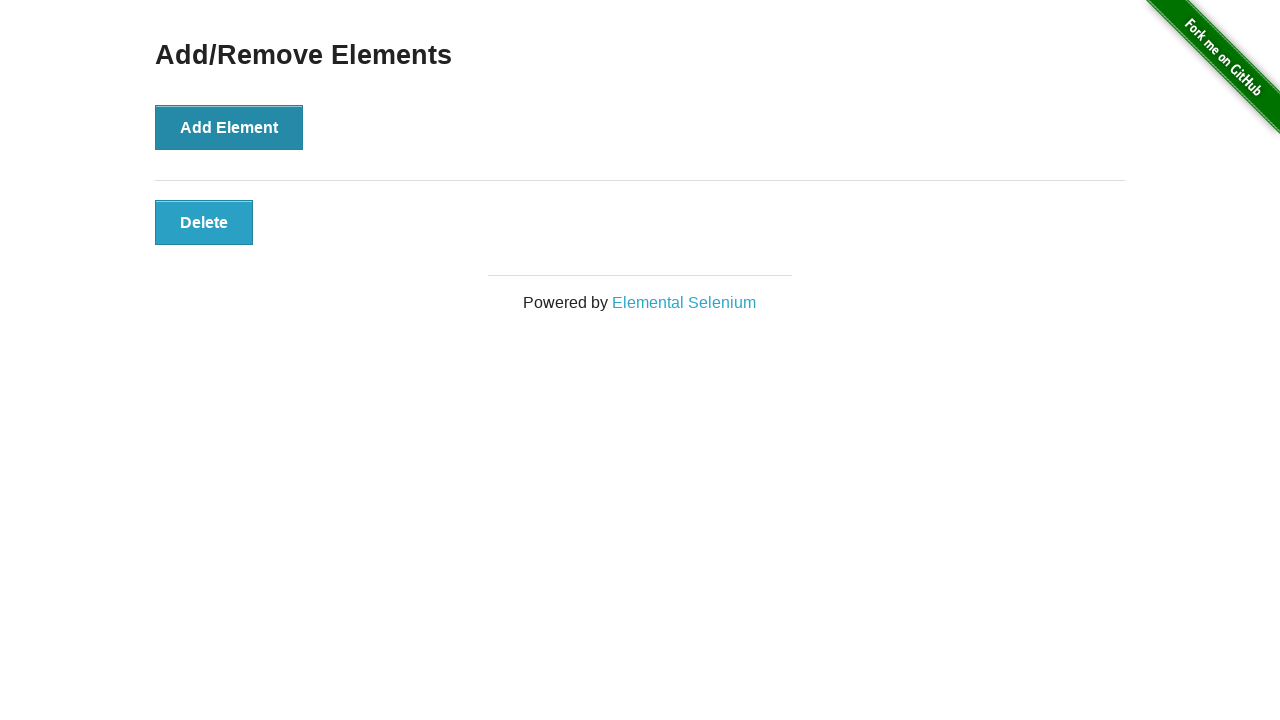

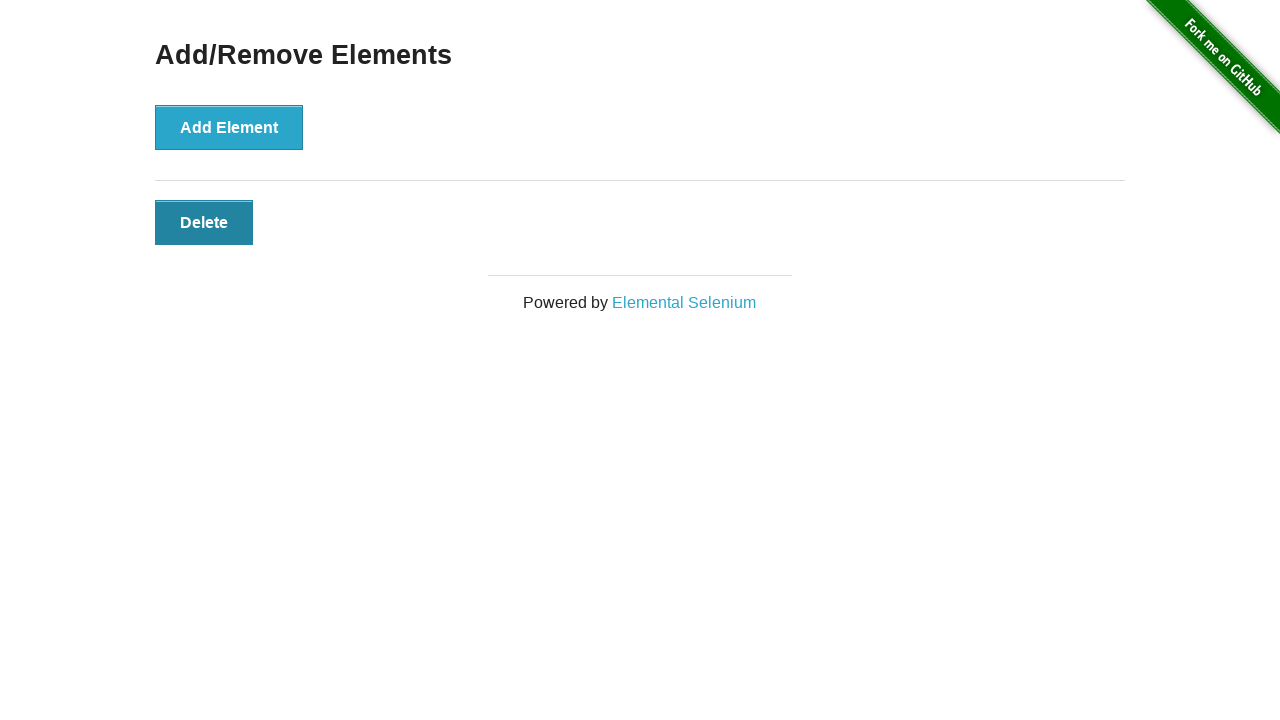